Tests drag and drop functionality by dragging an element onto a droppable target within an iframe and verifying the drop was successful

Starting URL: https://jqueryui.com/droppable/

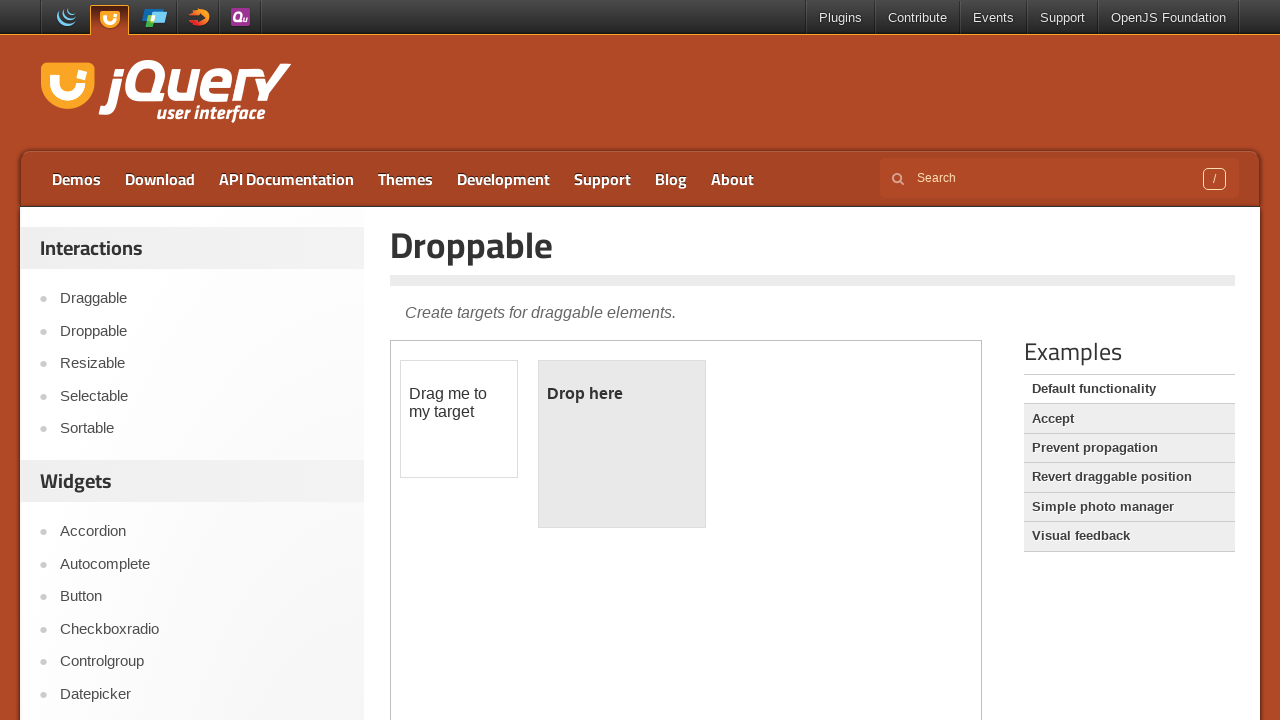

Located the demo iframe for drag and drop test
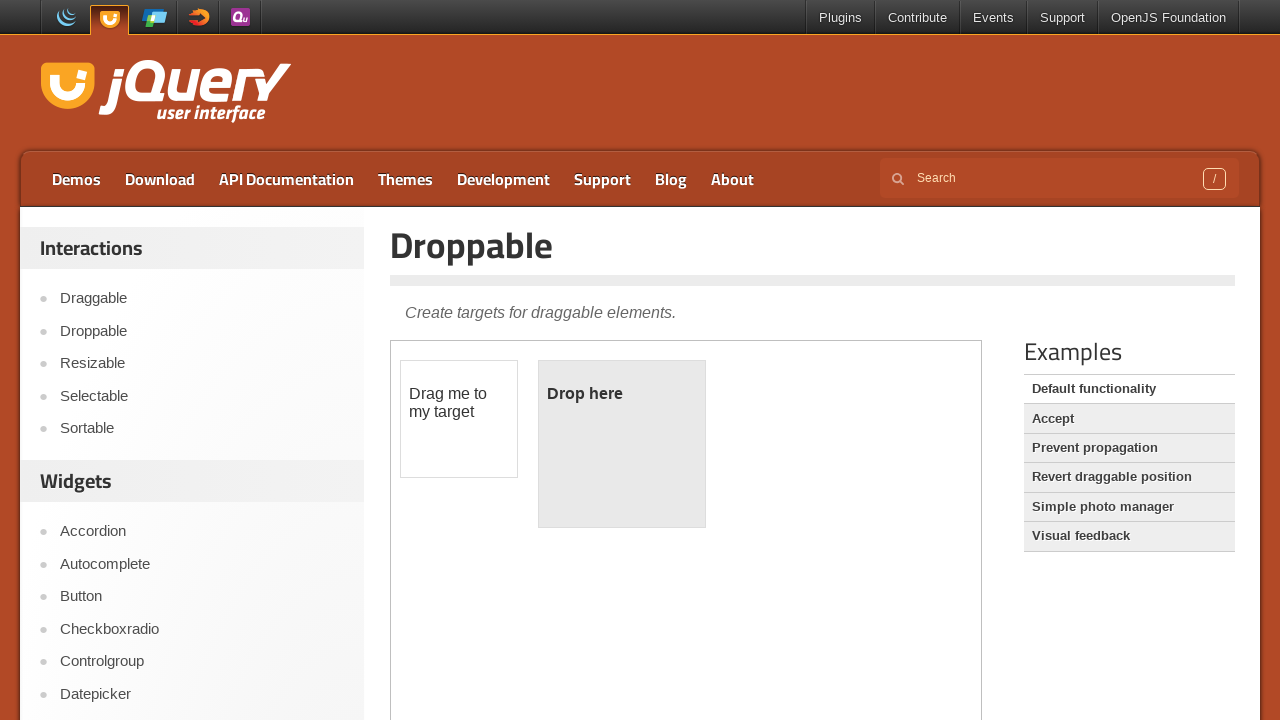

Located the draggable element within the iframe
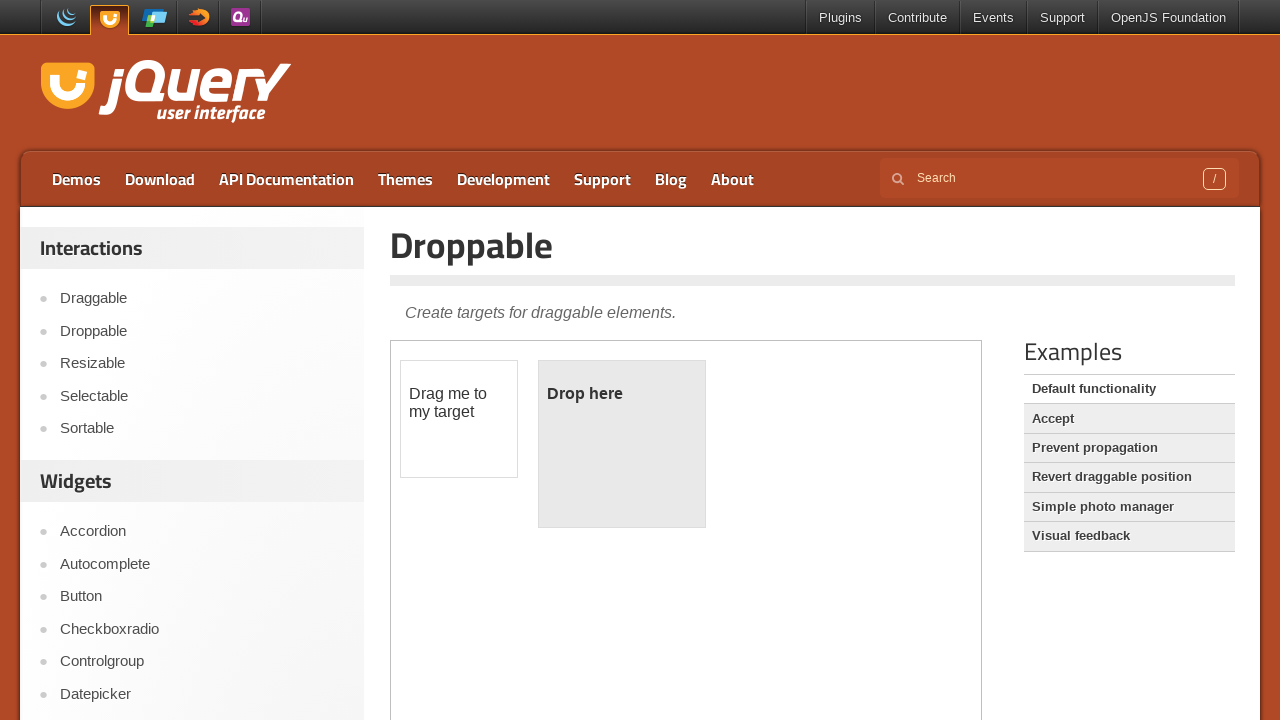

Located the droppable target element within the iframe
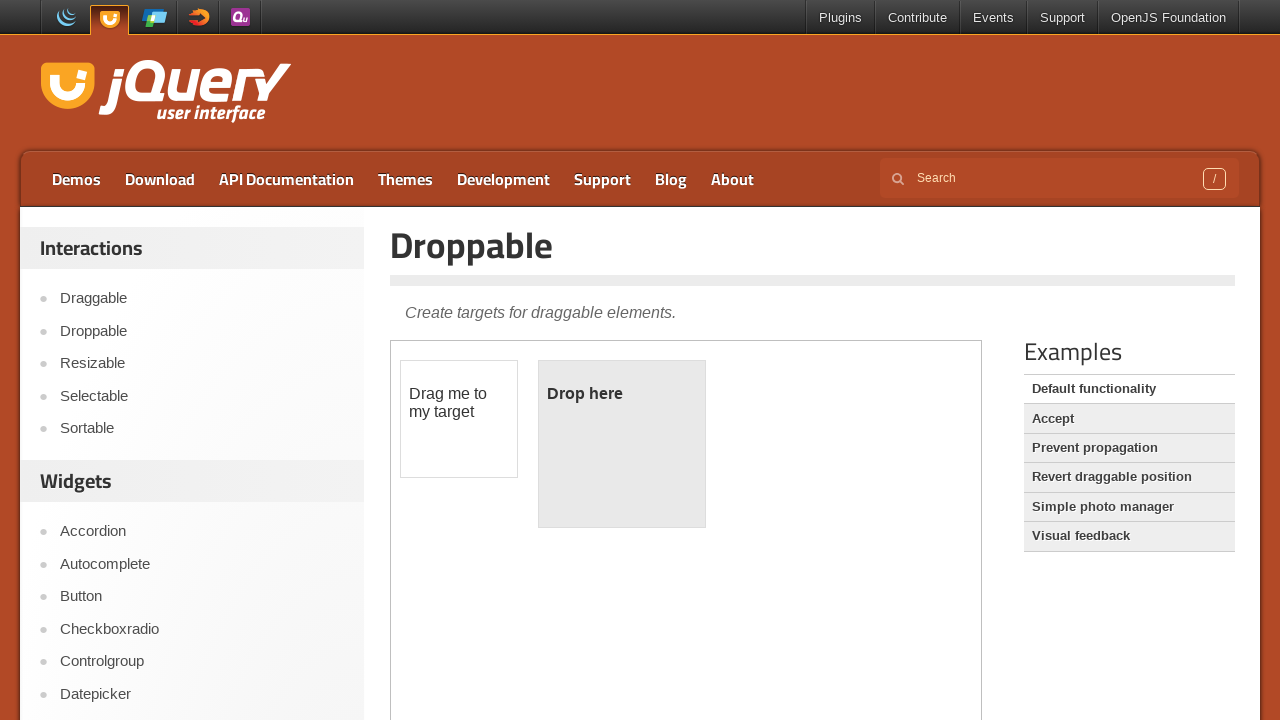

Dragged the draggable element onto the droppable target at (622, 444)
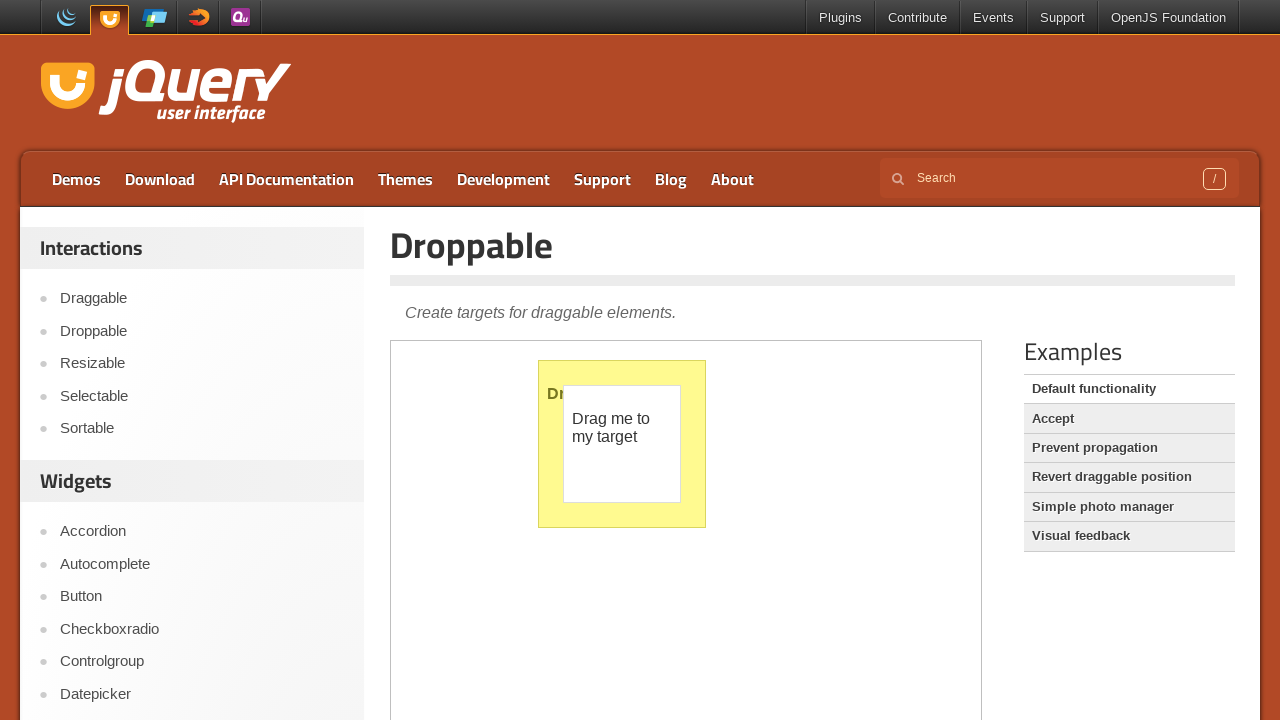

Located the droppable text element to verify drop success
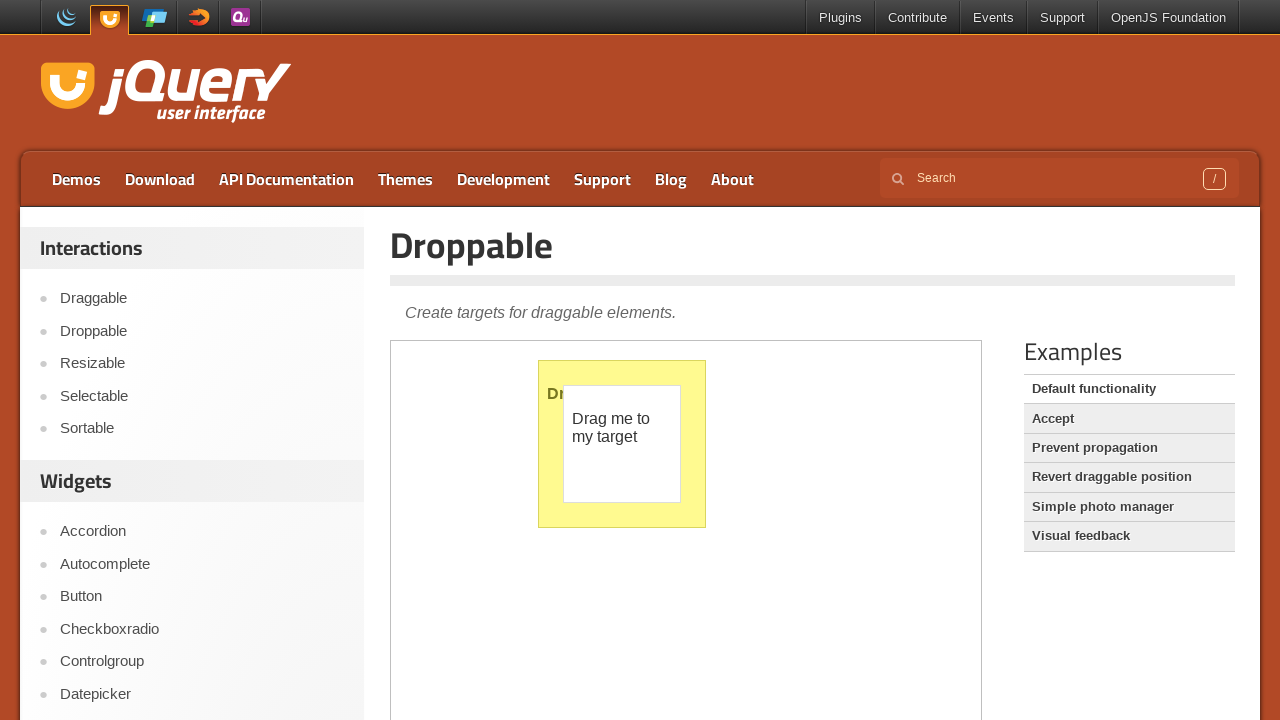

Verified the drop was successful - droppable text element is present
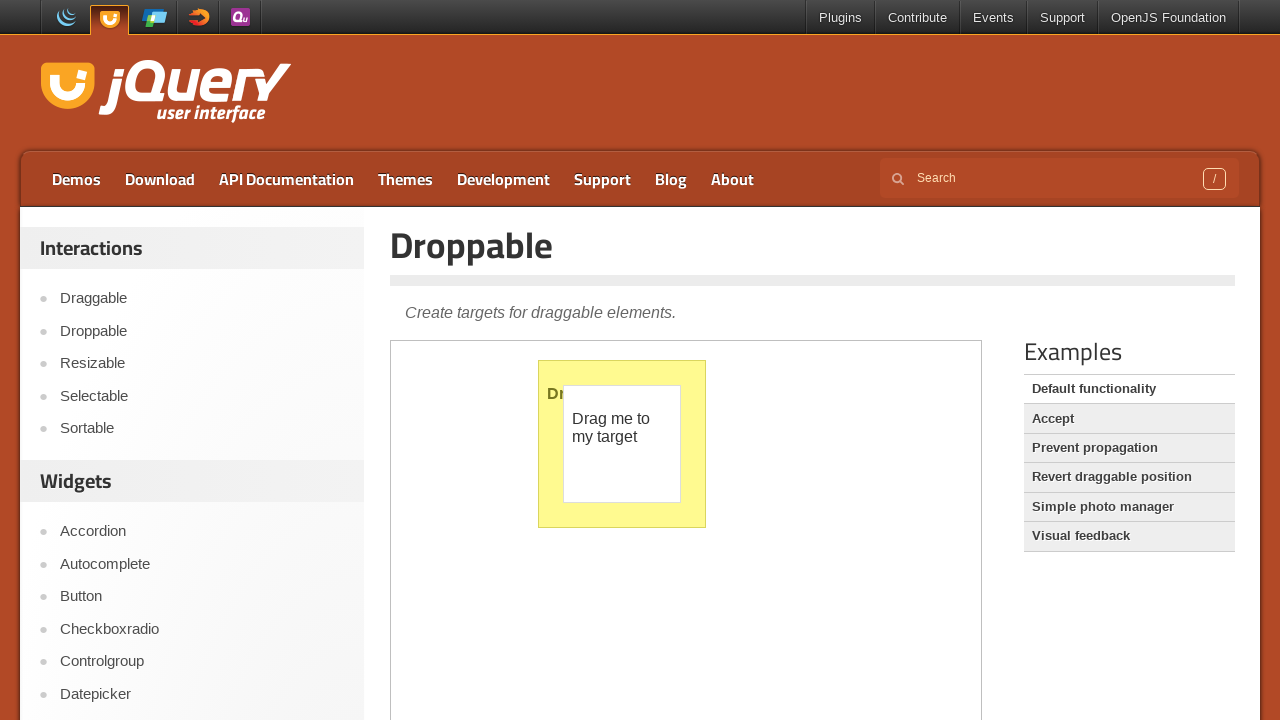

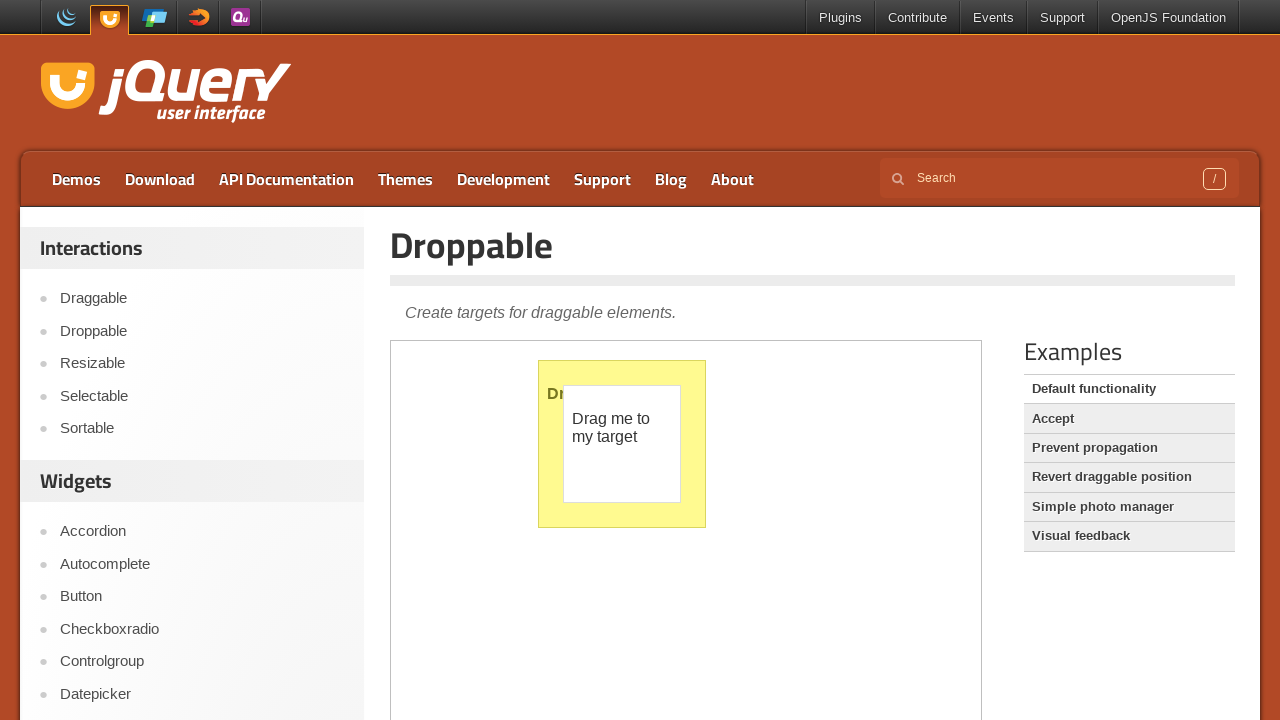